Tests standard click functionality by clicking a button and verifying a confirmation message appears

Starting URL: https://demoqa.com/buttons

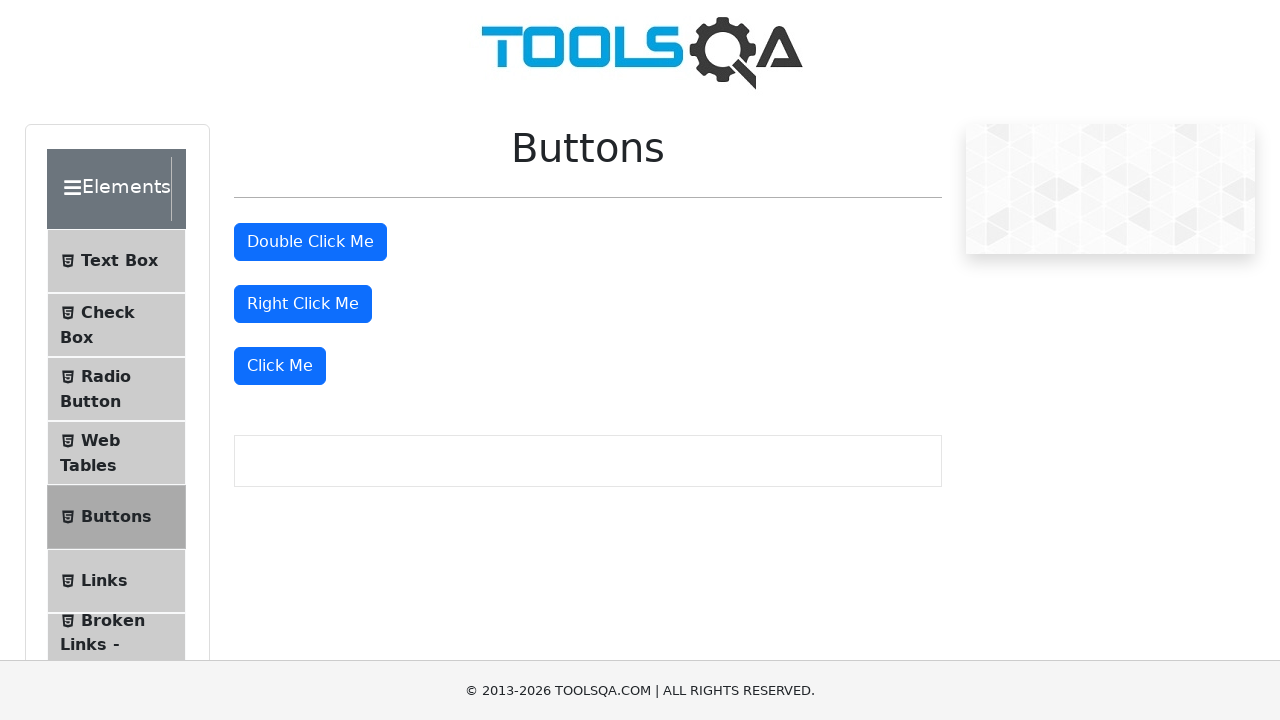

Clicked the 'Click Me' button at (280, 366) on xpath=//button[.='Click Me']
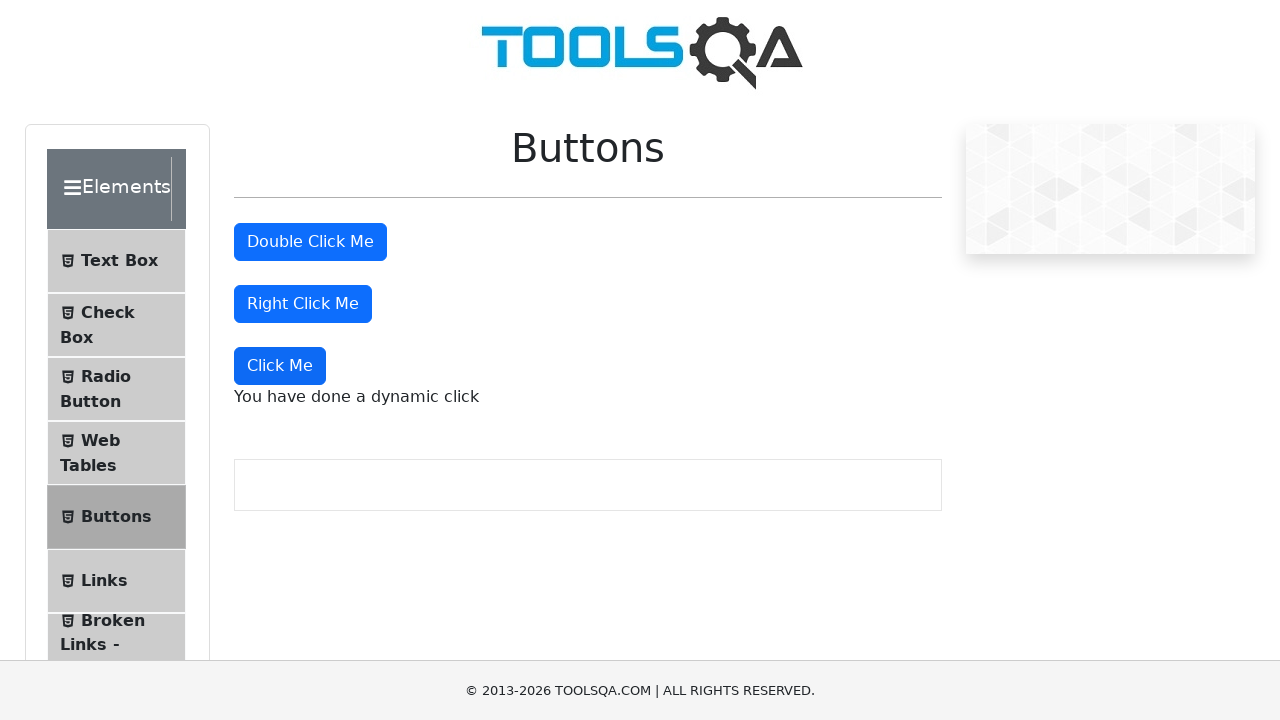

Confirmation message appeared after clicking button
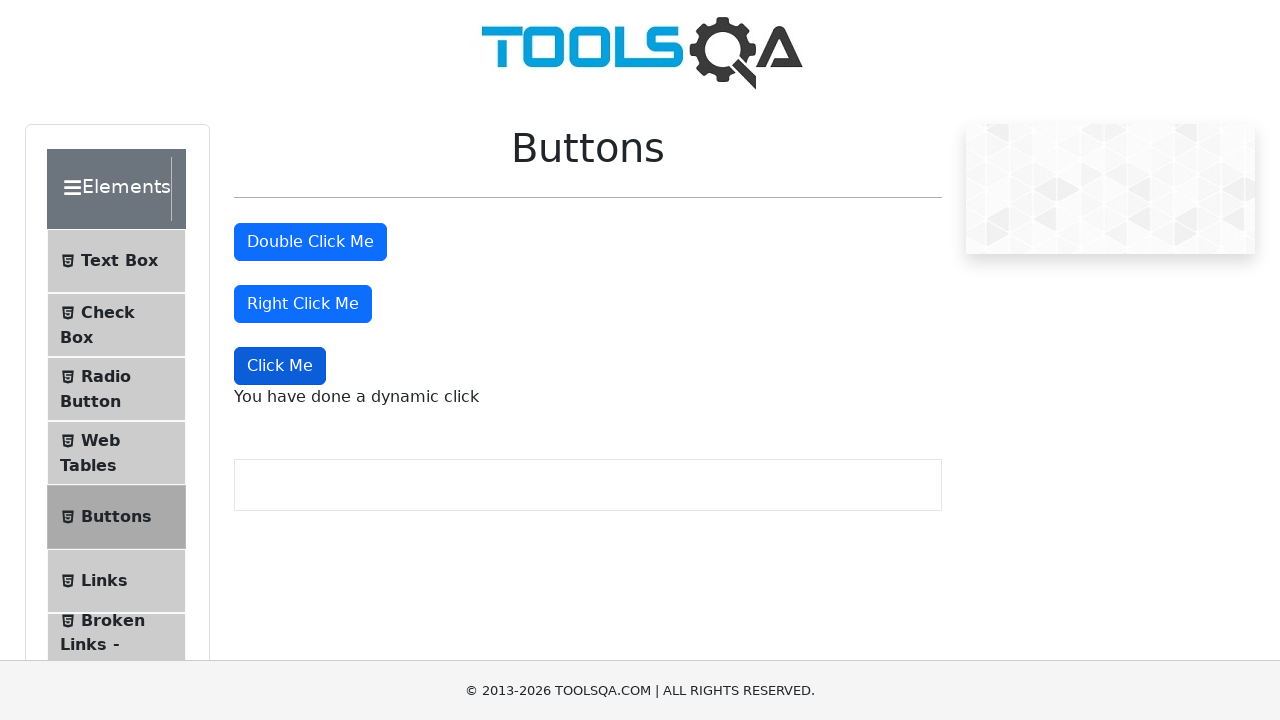

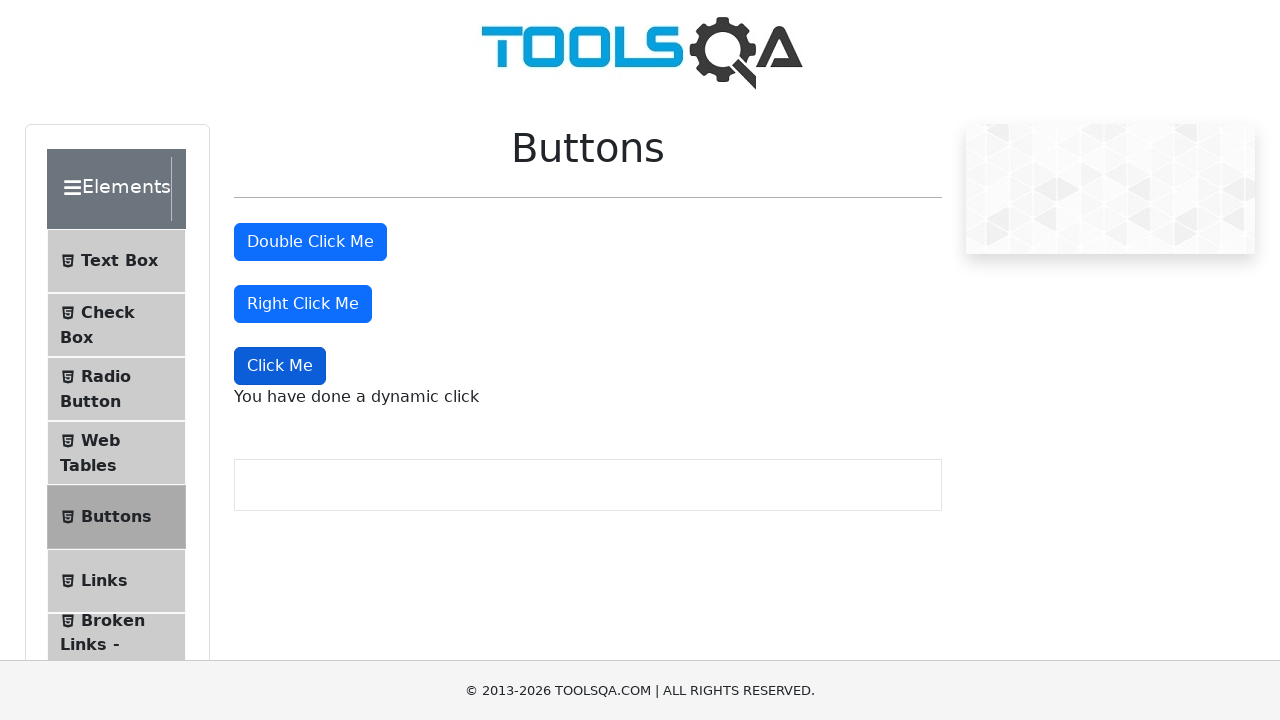